Tests user registration form by filling in name, email, password, selecting programming language checkbox, gender radio button, state dropdown, and hobbies multi-select, then submitting the form

Starting URL: https://freelance-learn-automation.vercel.app/login

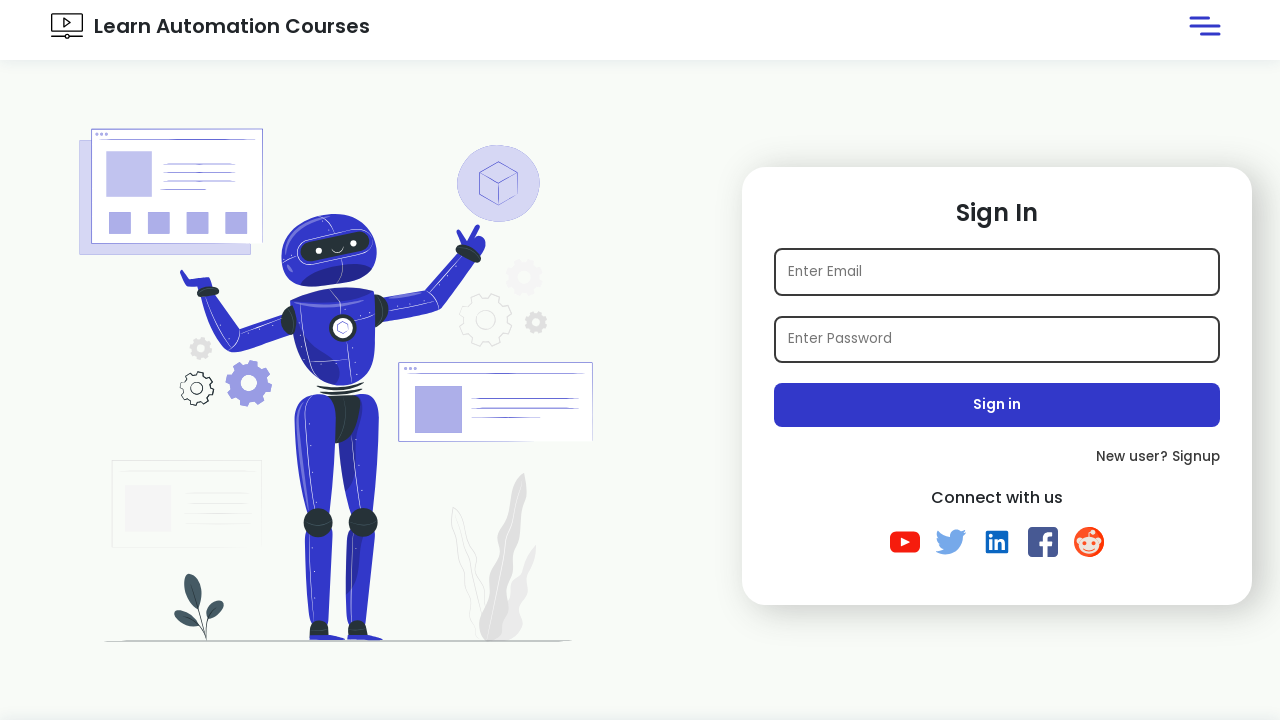

Clicked 'New User? Signup' link to navigate to registration form at (997, 457) on internal:text="New User? Signup"i
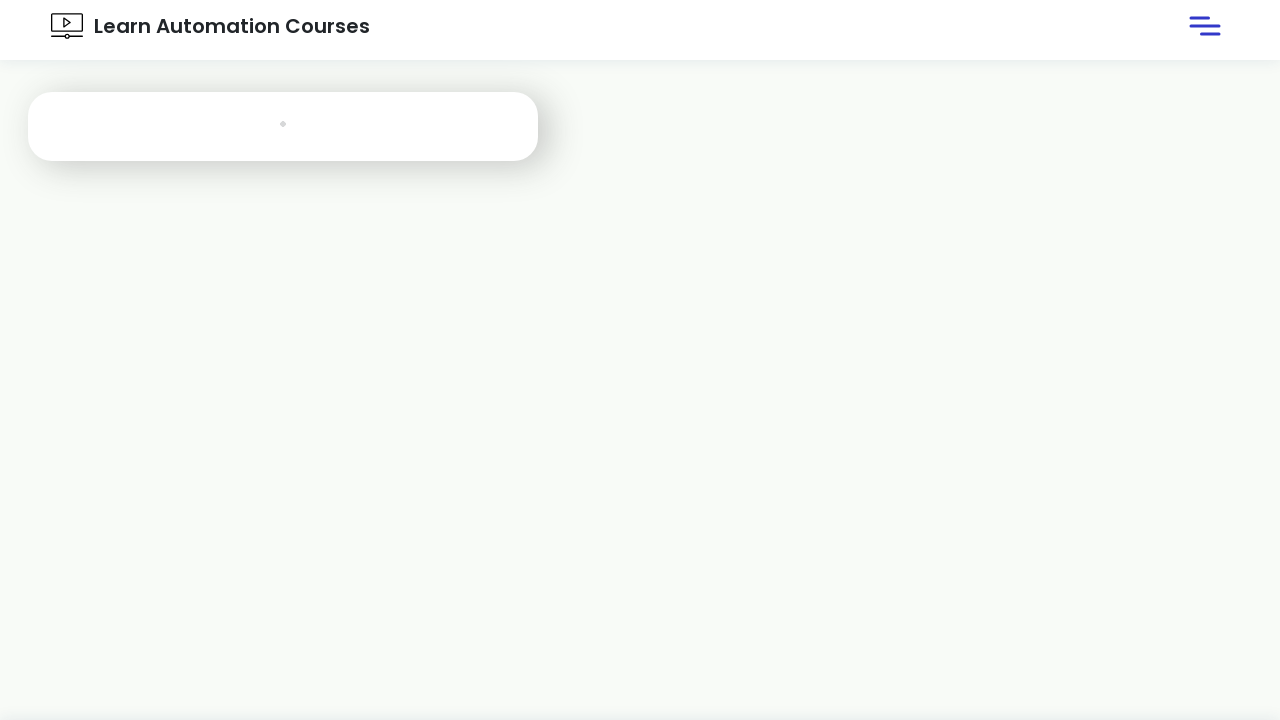

Filled name field with 'Michael Thompson' on #name
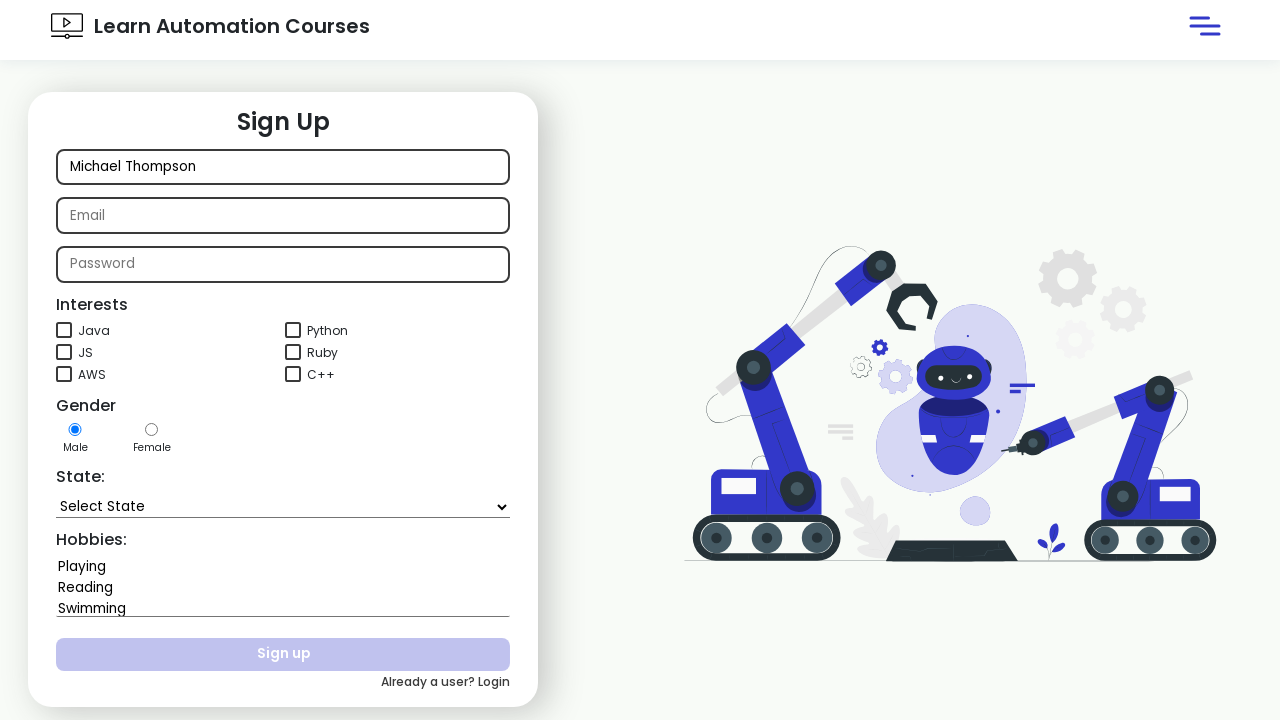

Filled email field with 'michael.thompson.8472910@gmail.com' on internal:attr=[placeholder="Email"i]
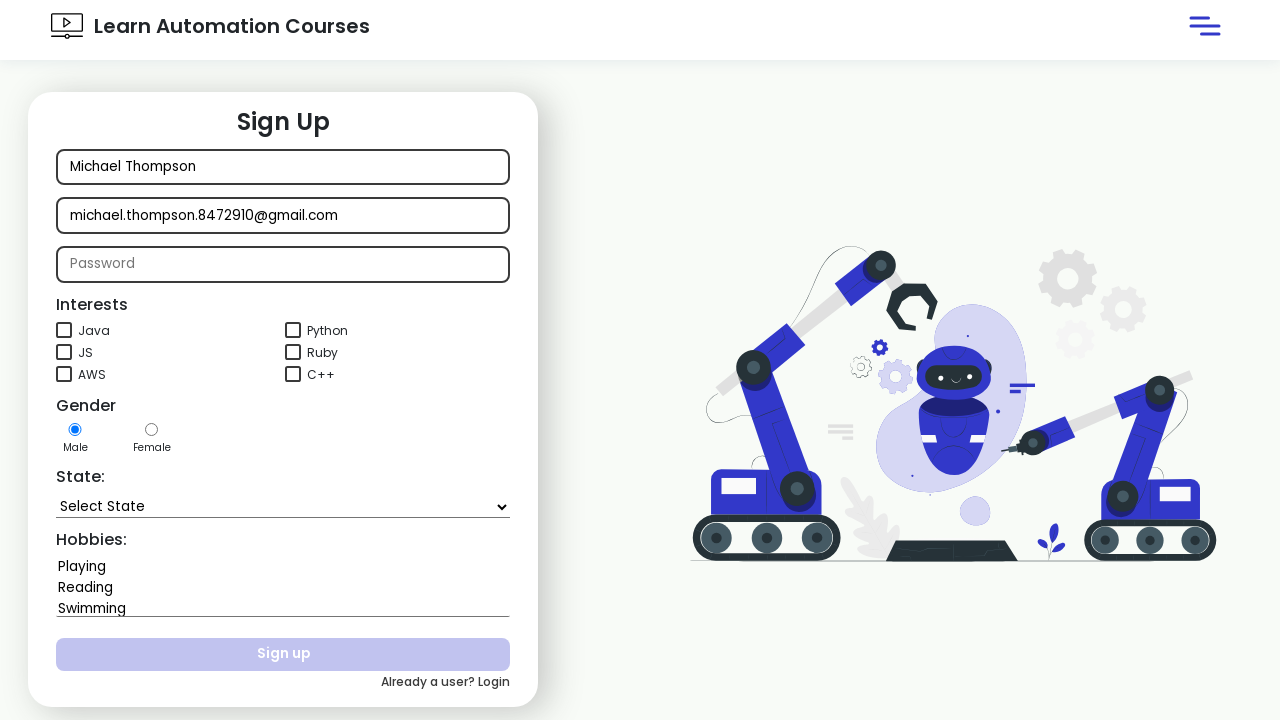

Filled password field with 'test@123' on internal:attr=[placeholder="Password"i]
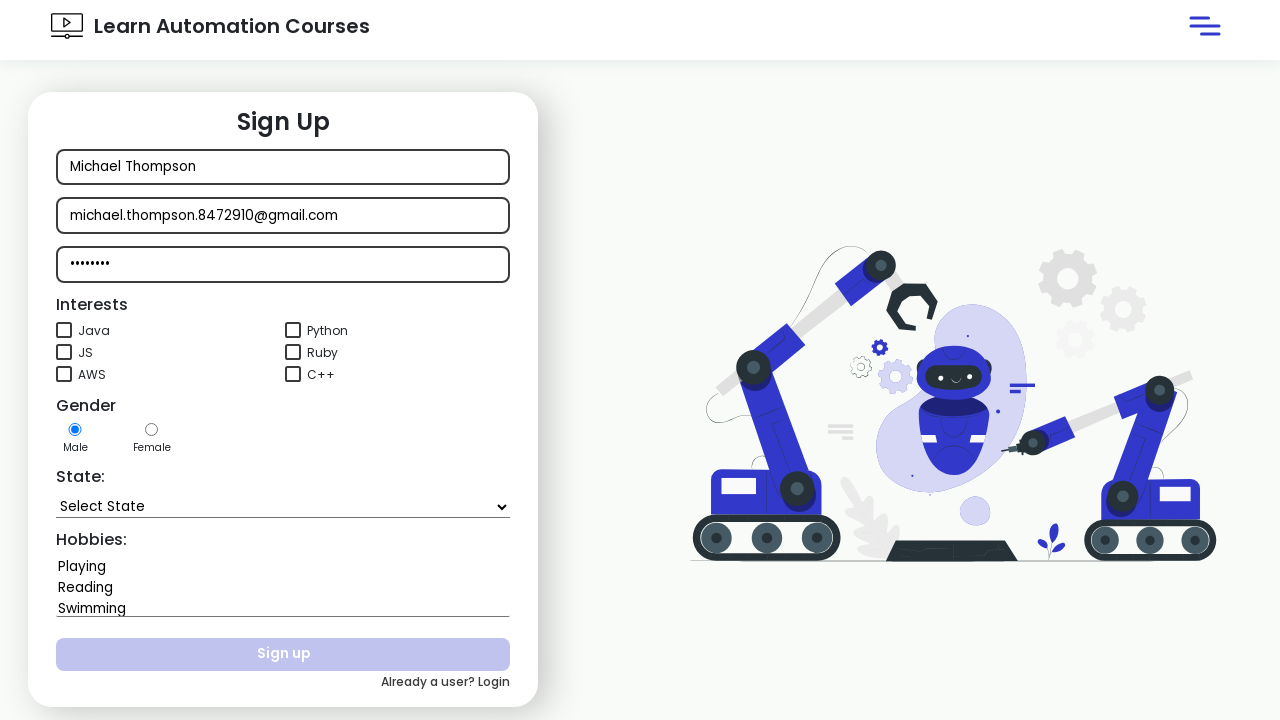

Selected Java programming language checkbox at (94, 331) on internal:text="Java"i >> nth=0
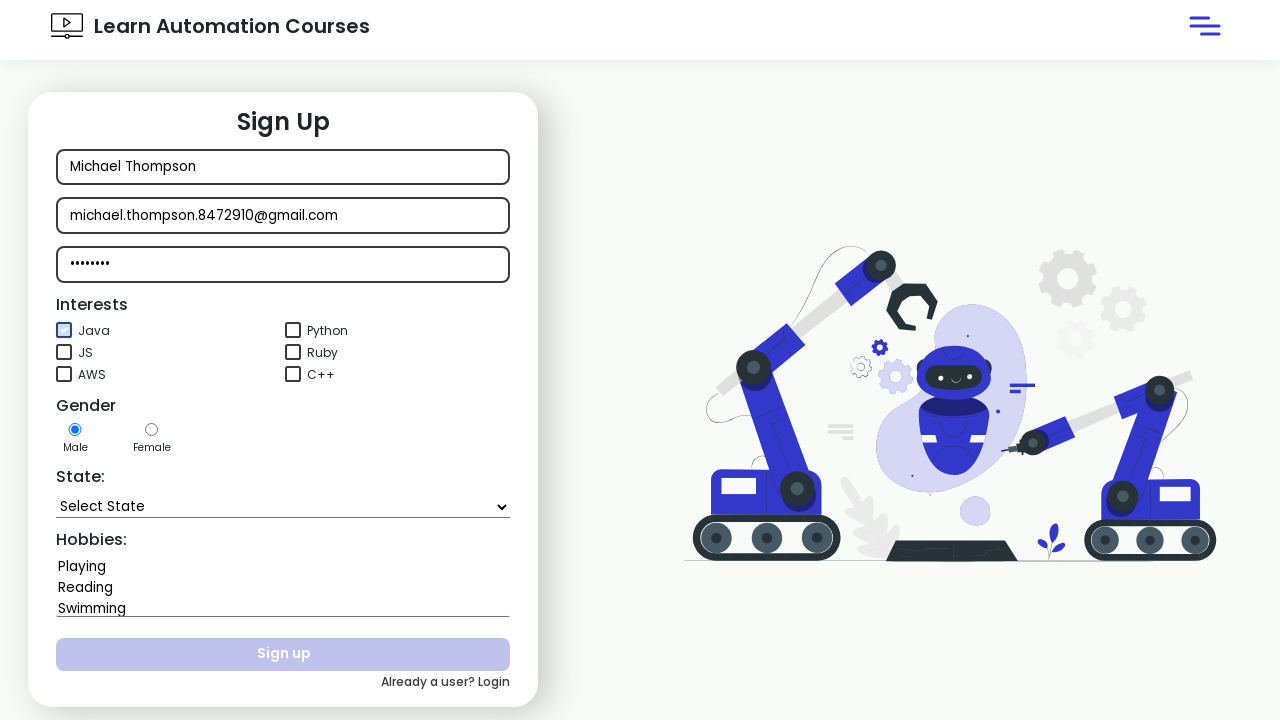

Selected Female gender radio button at (152, 430) on xpath=//input[@value='Female']
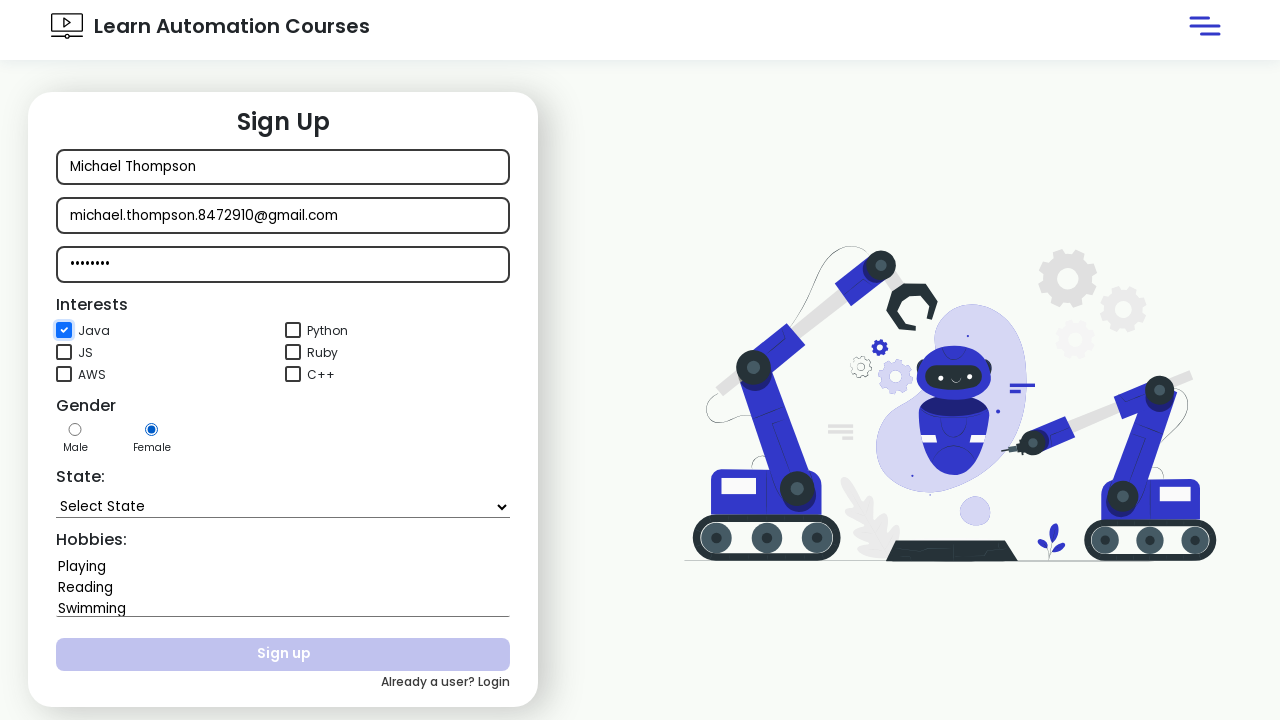

Selected Maharashtra from state dropdown on #state
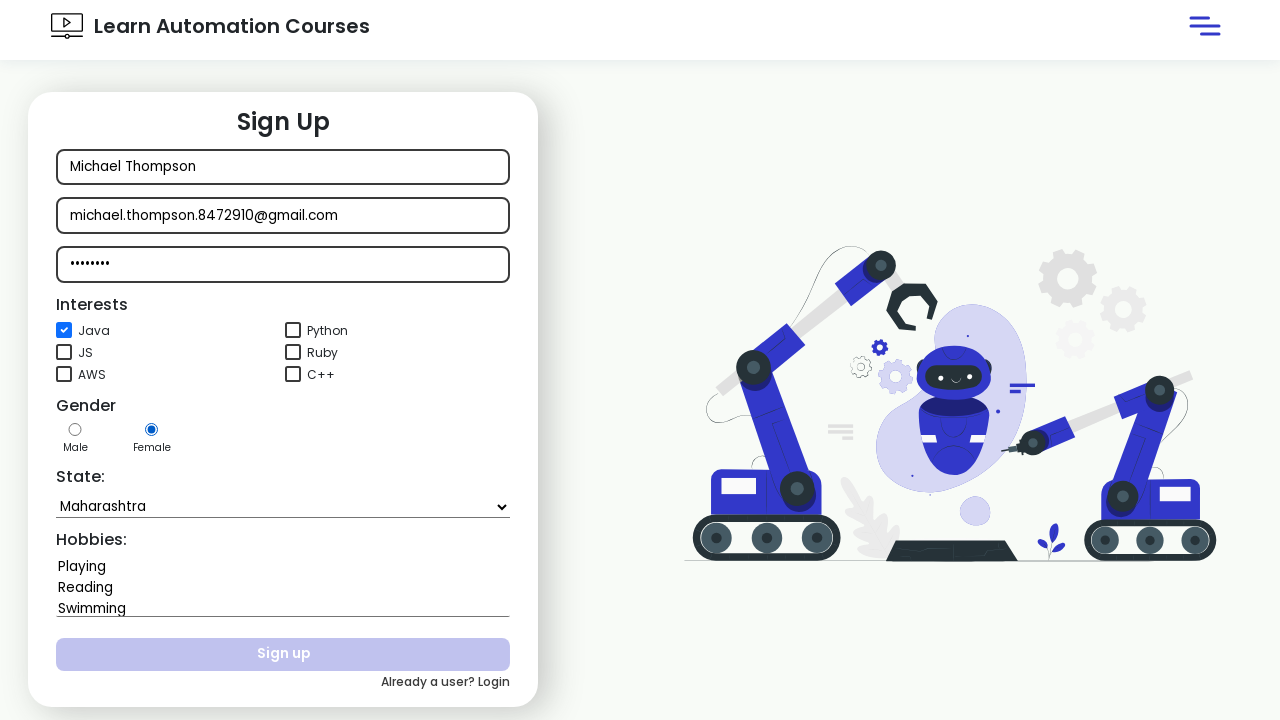

Selected multiple hobbies: Playing, Reading, Swimming on #hobbies
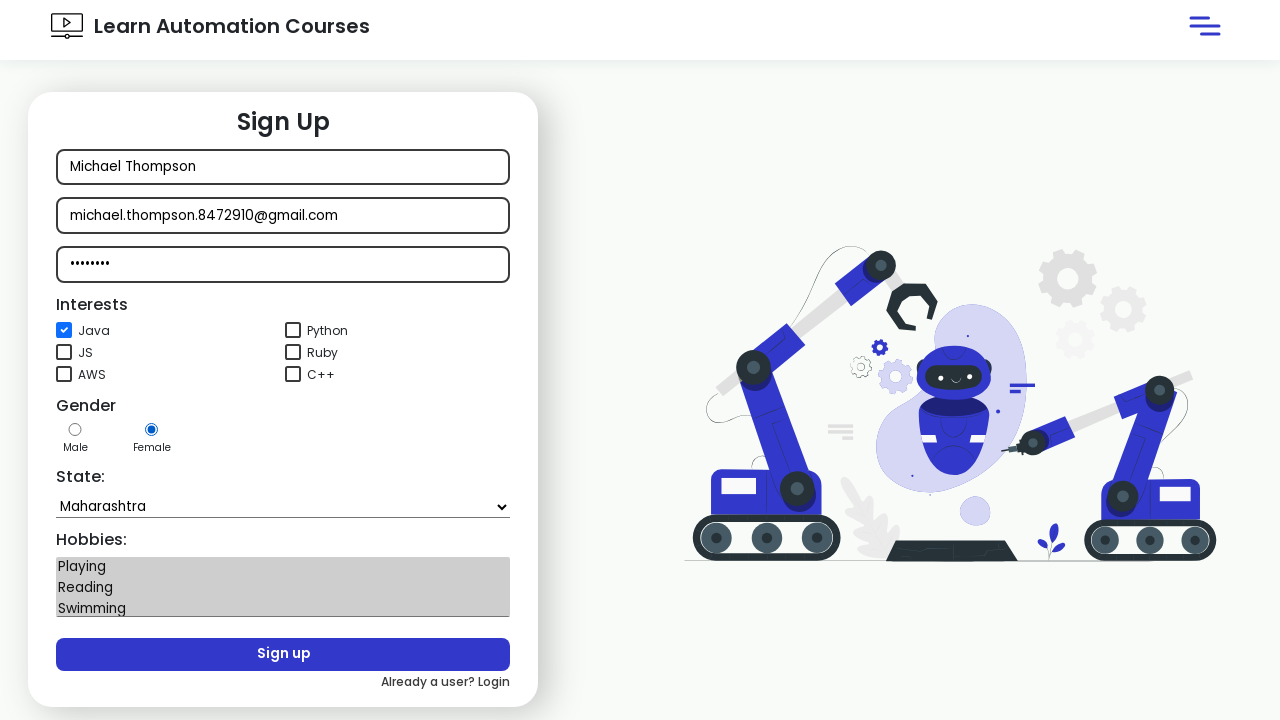

Clicked Sign up button to submit registration form at (283, 655) on internal:text="Sign up"i >> nth=-1
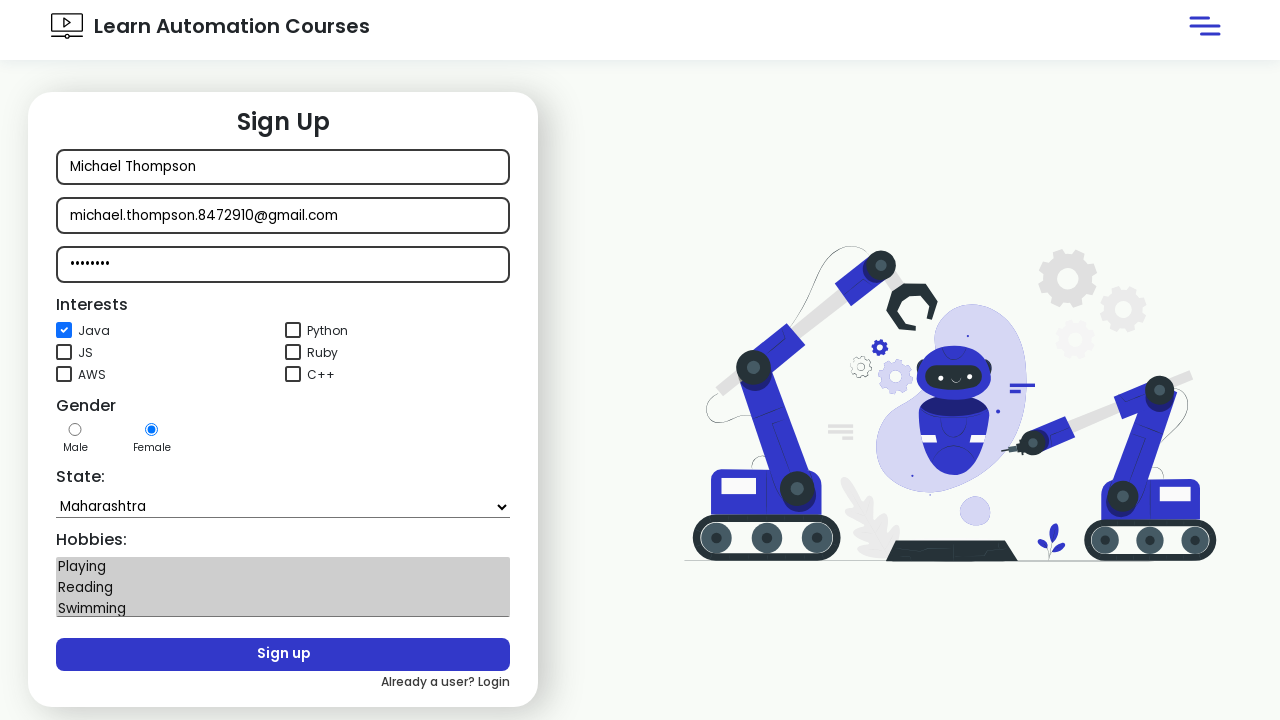

Waited 3 seconds for registration to complete
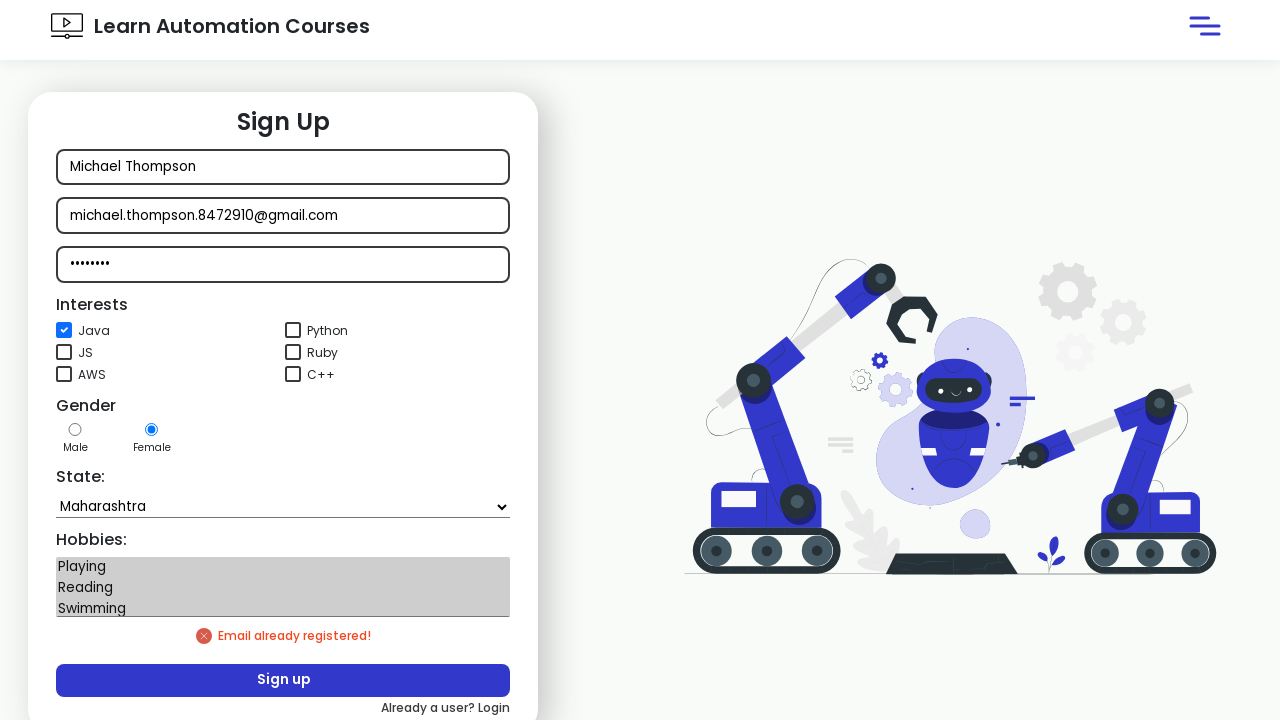

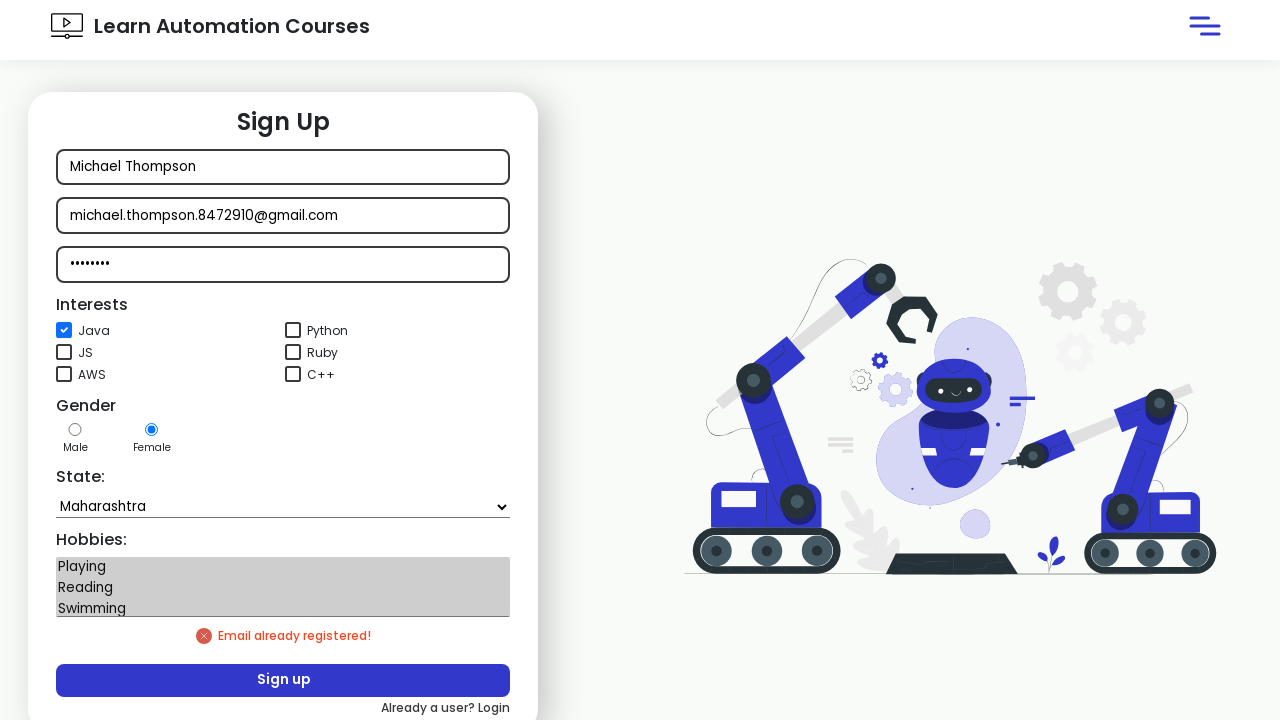